Tests checkbox functionality by clicking all checkboxes on the practice page and verifying they are selected

Starting URL: https://codenboxautomationlab.com/practice/

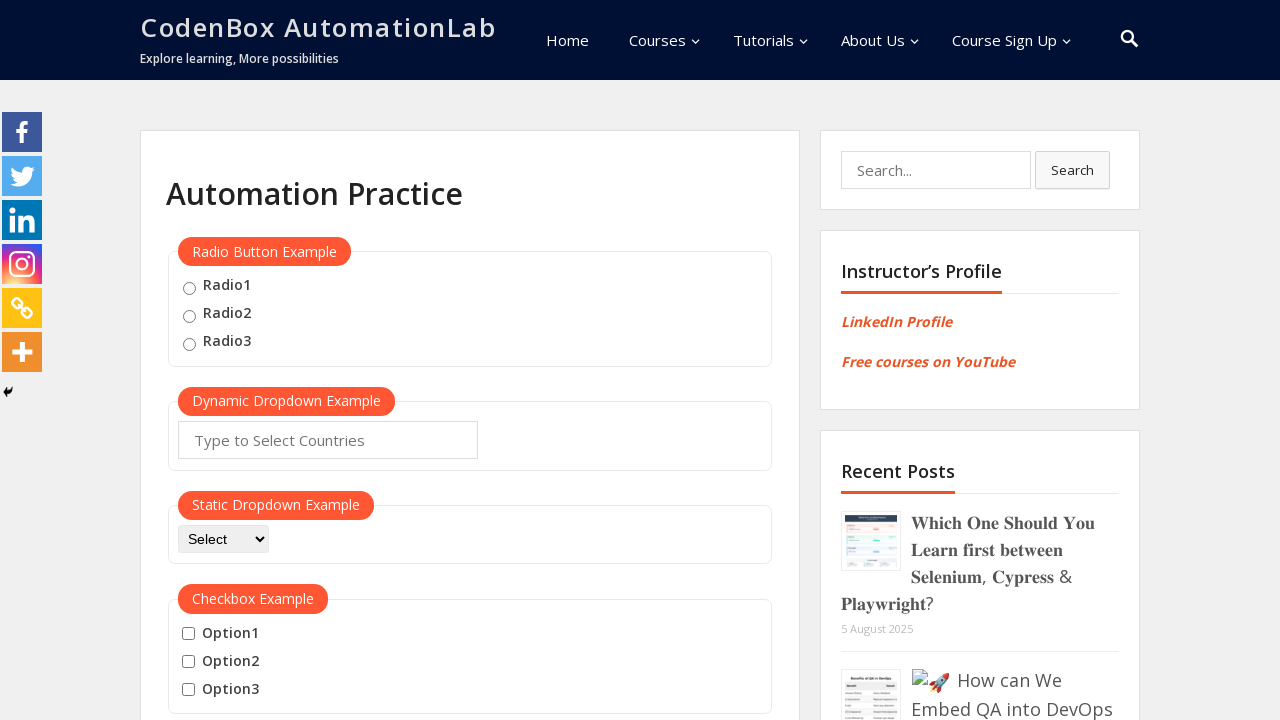

Located all checkboxes on the practice page
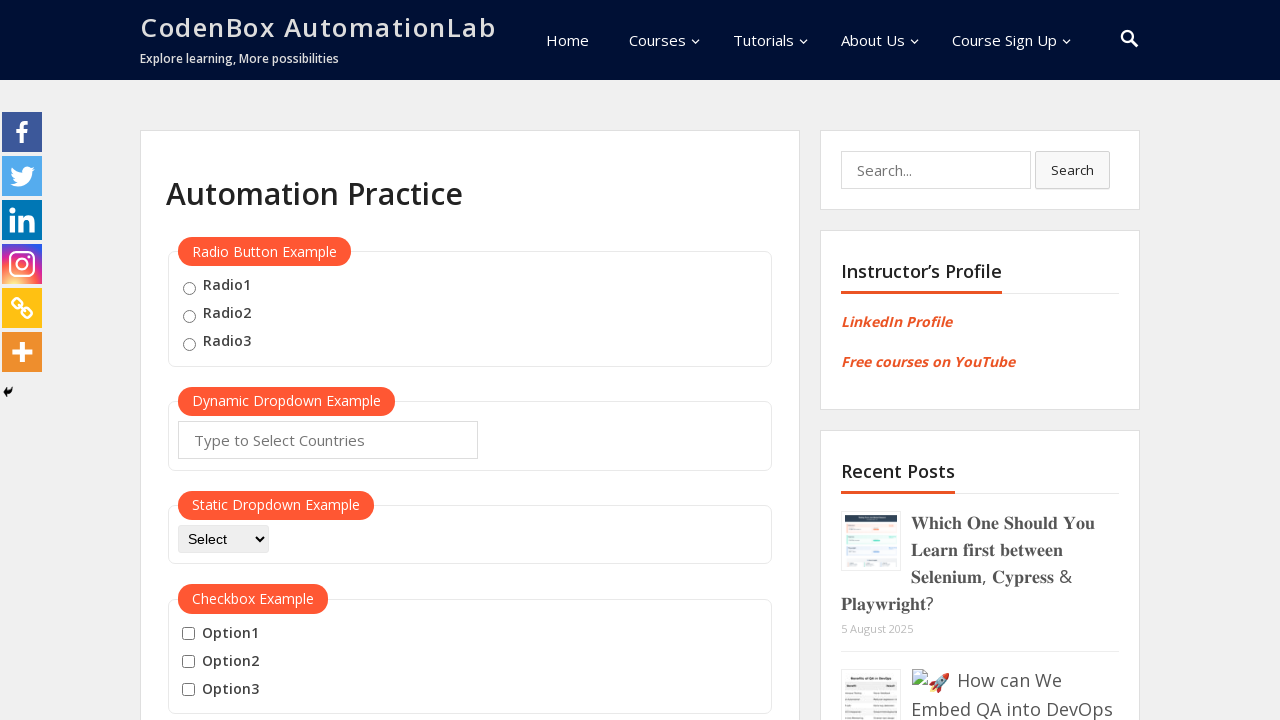

Clicked a checkbox to select it at (188, 634) on xpath=//input[contains(@id,'checkBox')] >> nth=0
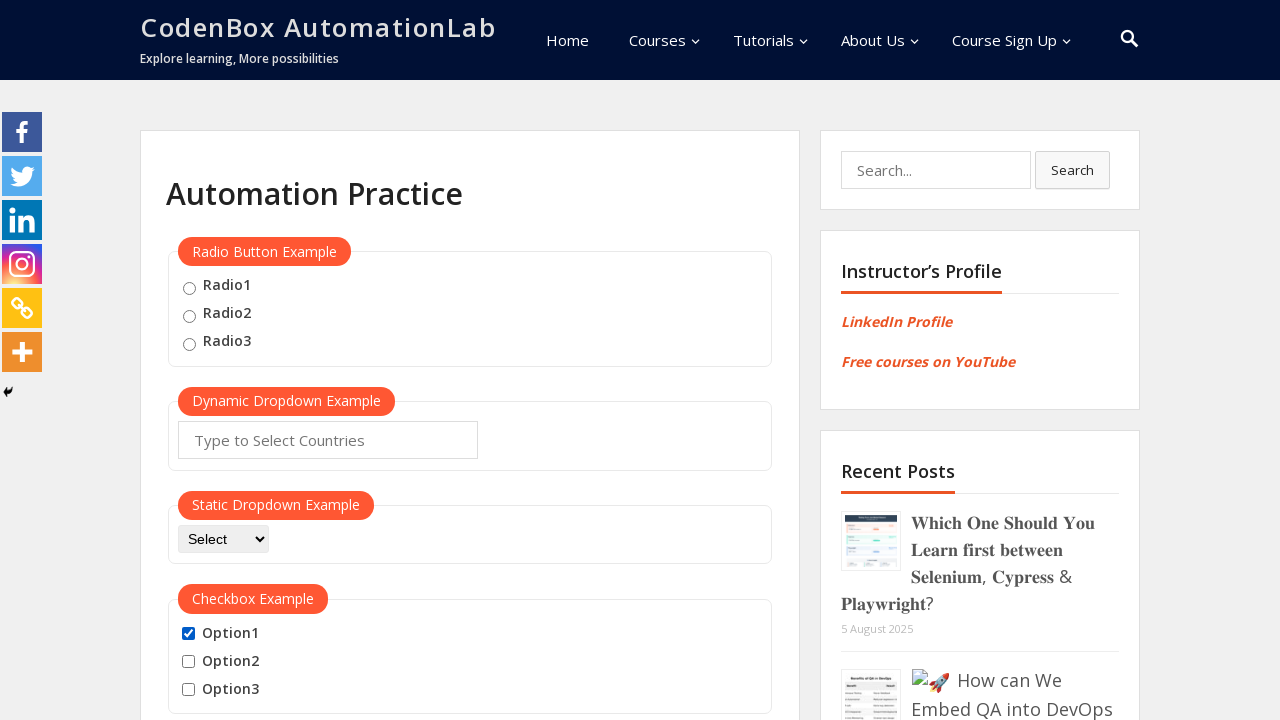

Clicked a checkbox to select it at (188, 662) on xpath=//input[contains(@id,'checkBox')] >> nth=1
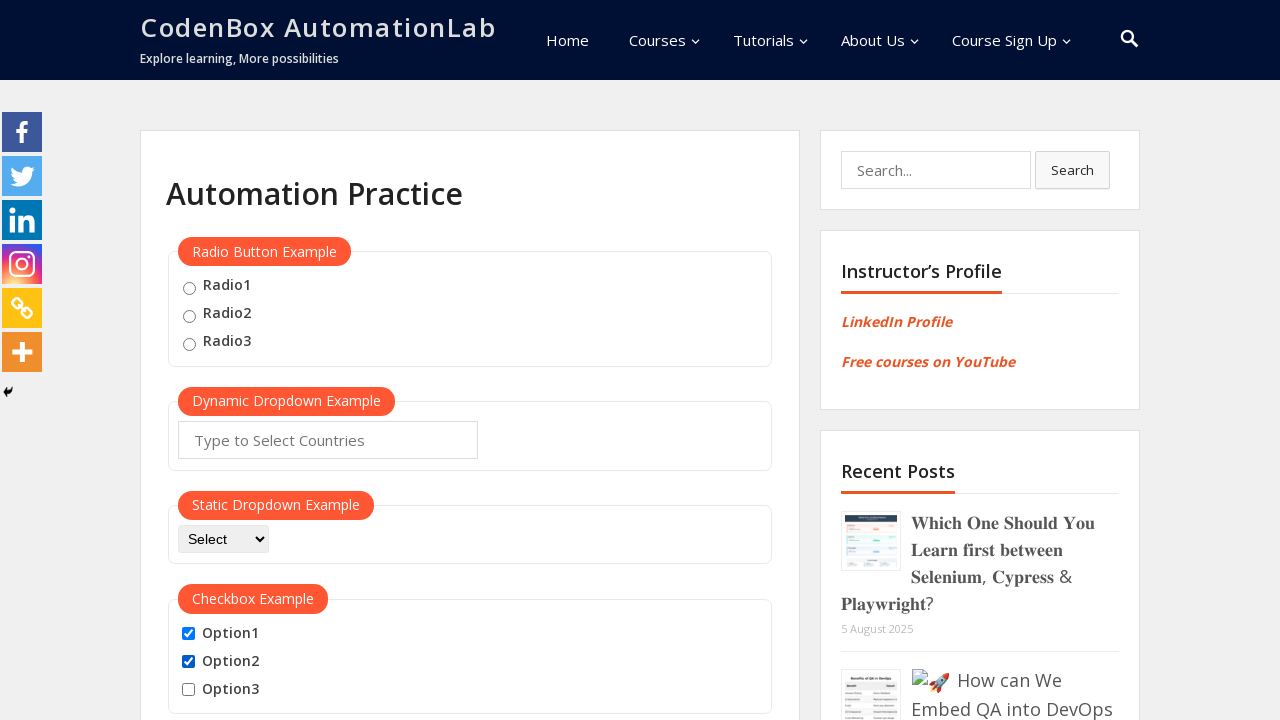

Clicked a checkbox to select it at (188, 690) on xpath=//input[contains(@id,'checkBox')] >> nth=2
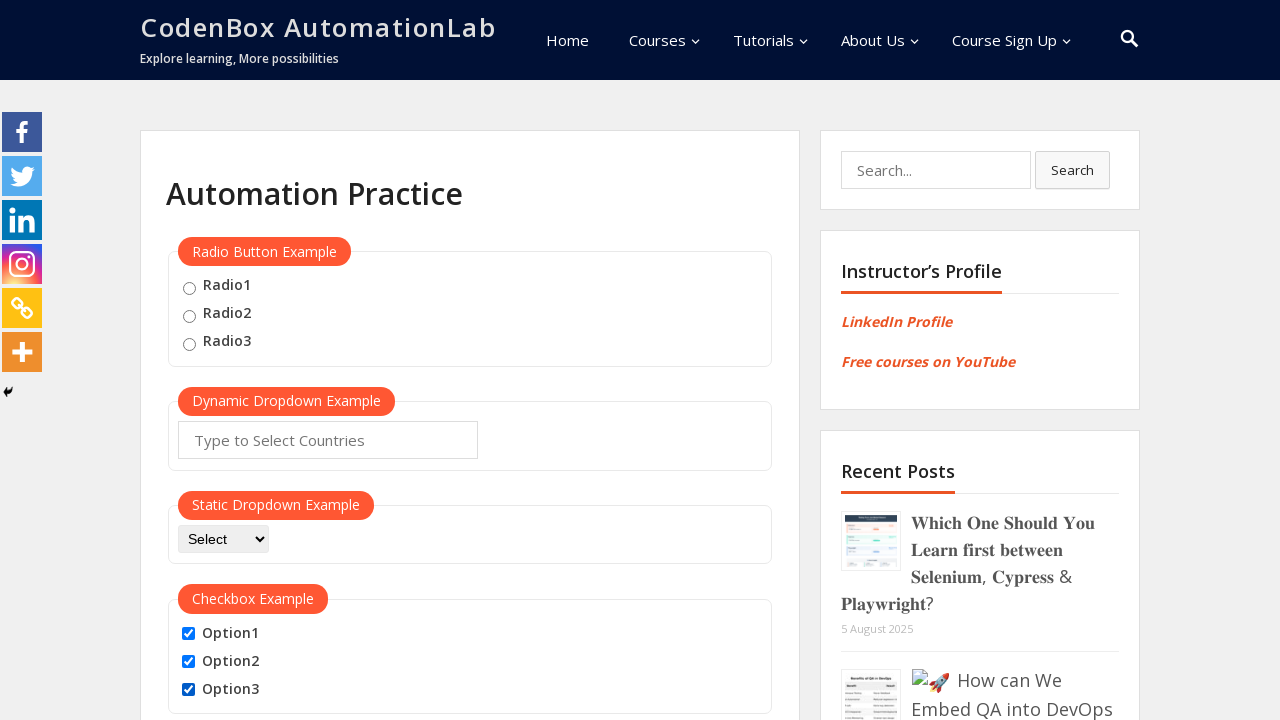

Verified that a checkbox is selected
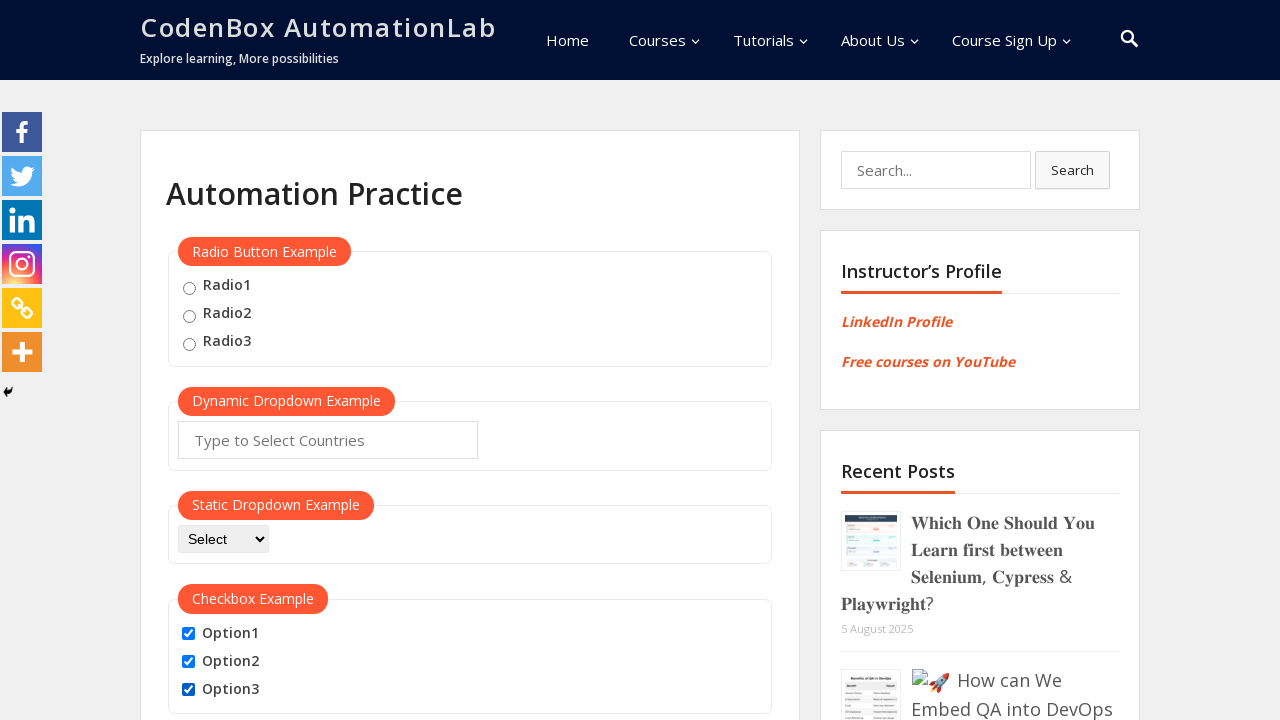

Verified that a checkbox is selected
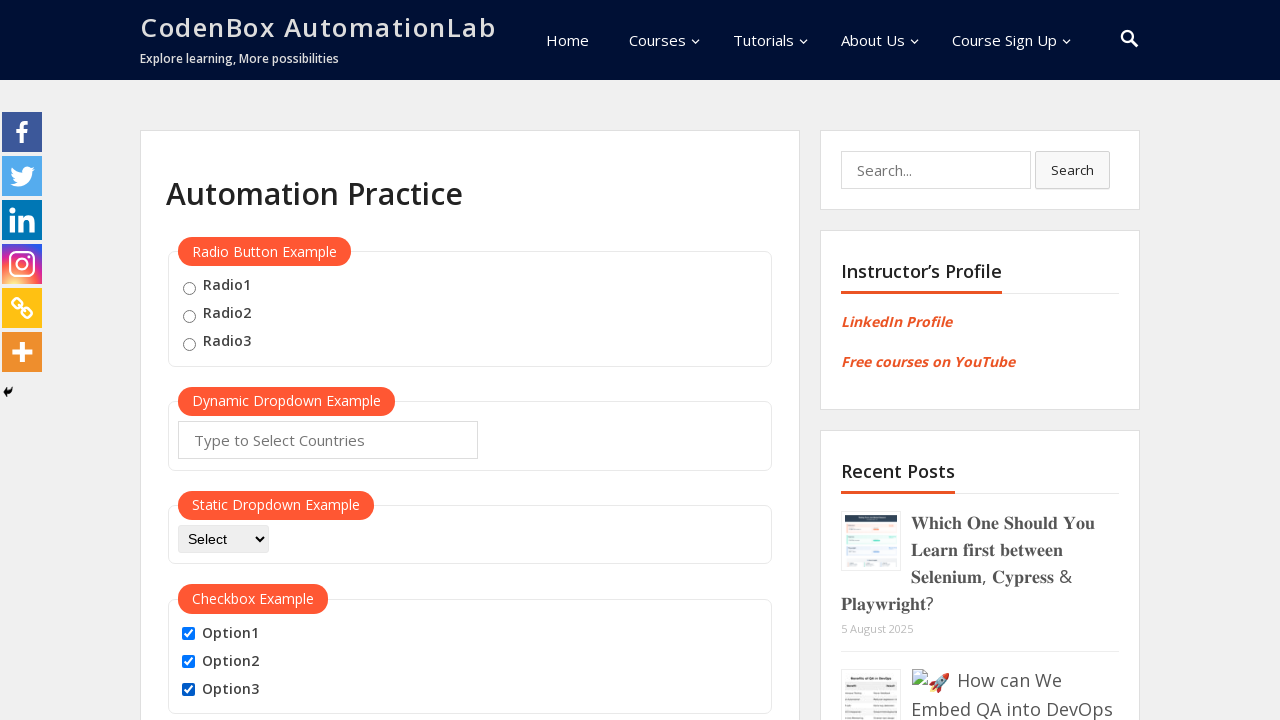

Verified that a checkbox is selected
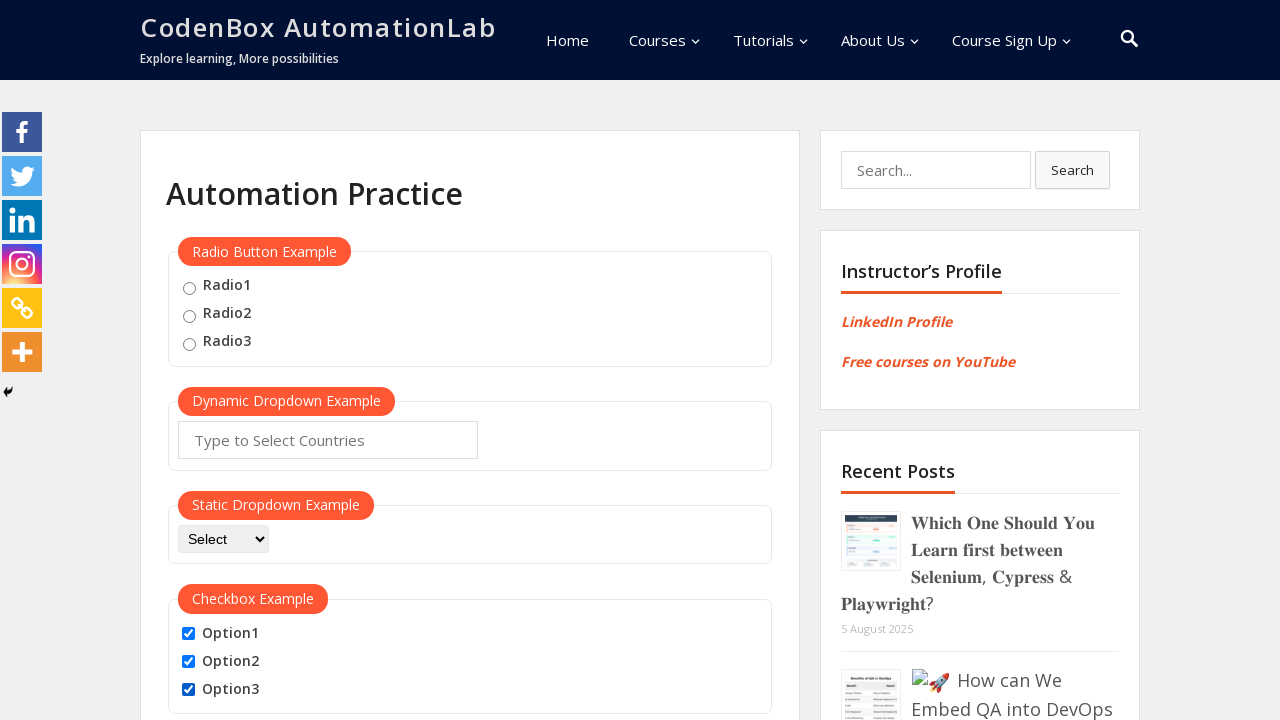

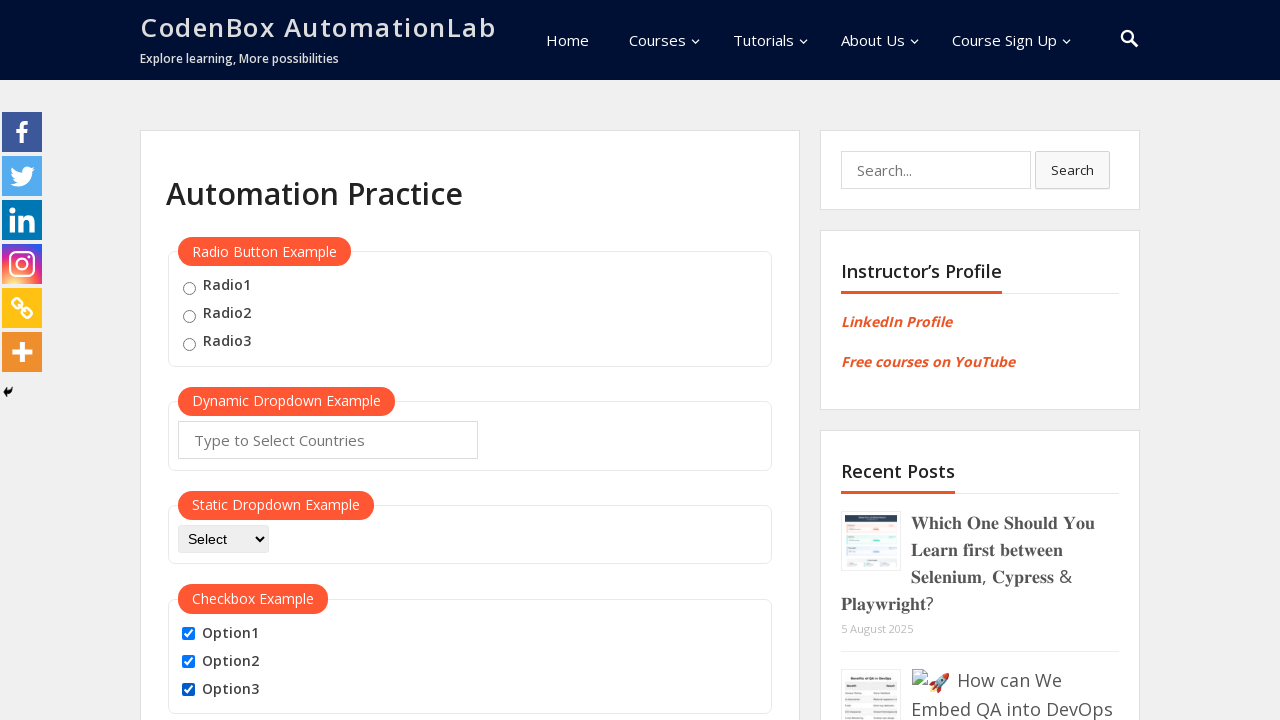